Navigates to the Alerts section and tests the confirmation alert functionality by accepting it

Starting URL: https://demoqa.com/

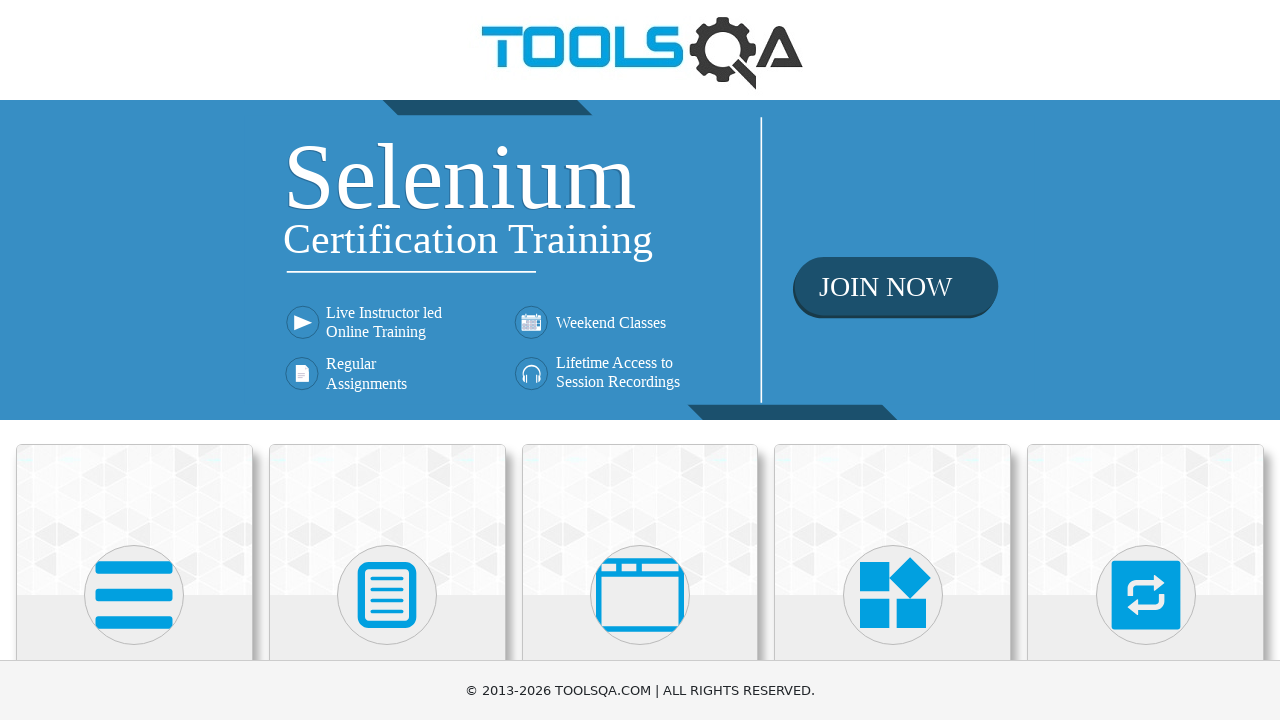

Scrolled down 100 pixels to view more content
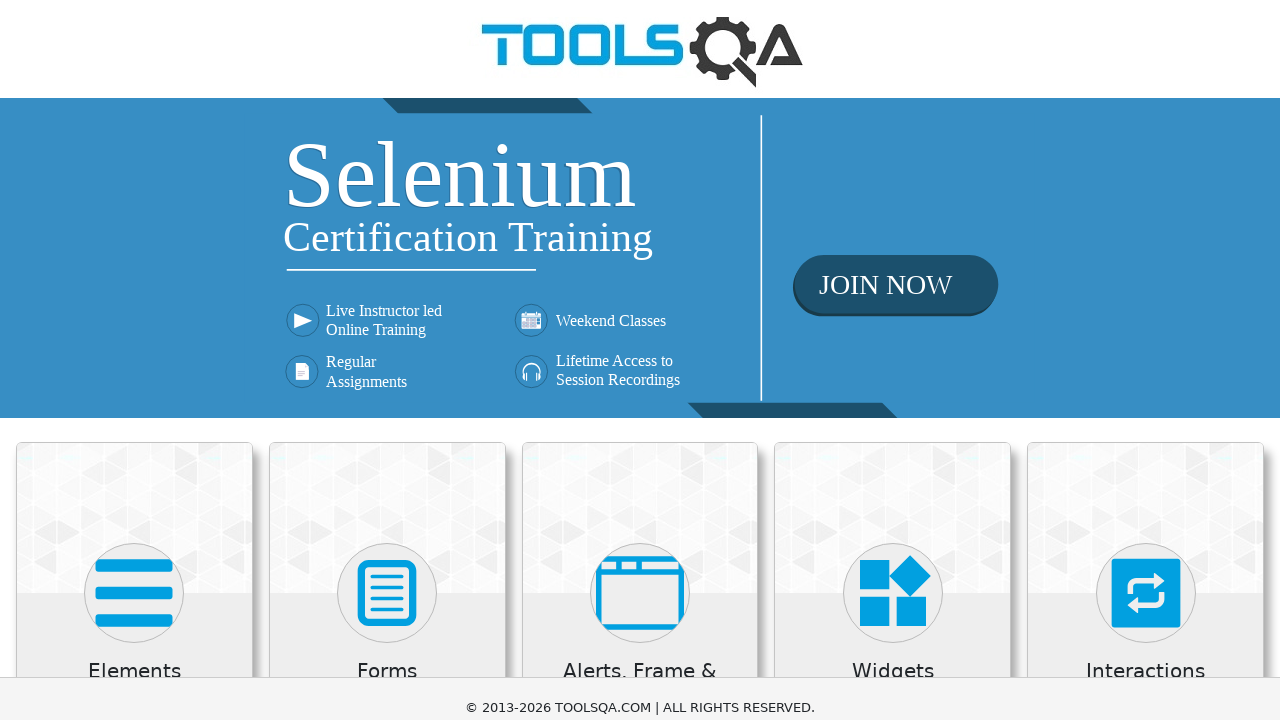

Clicked on 'Alerts, Frame & Windows' card at (640, 520) on div.card:has-text('Alerts, Frame & Windows')
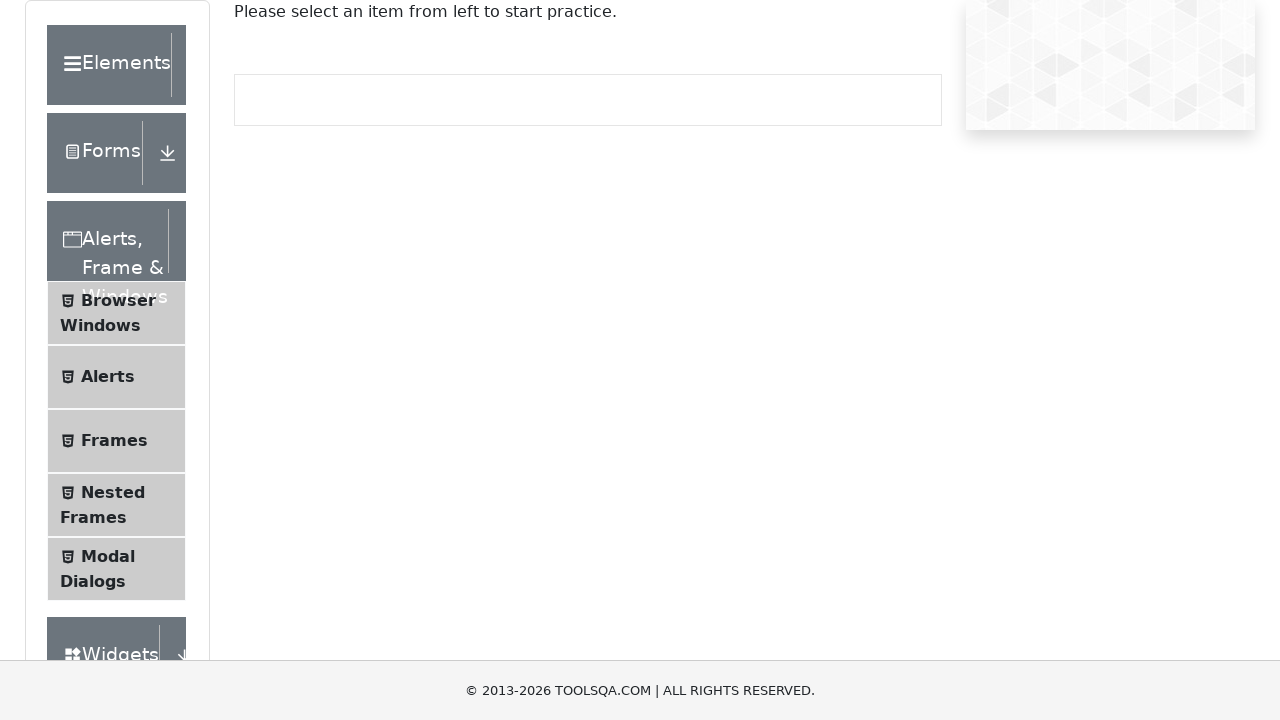

Left panel menu loaded
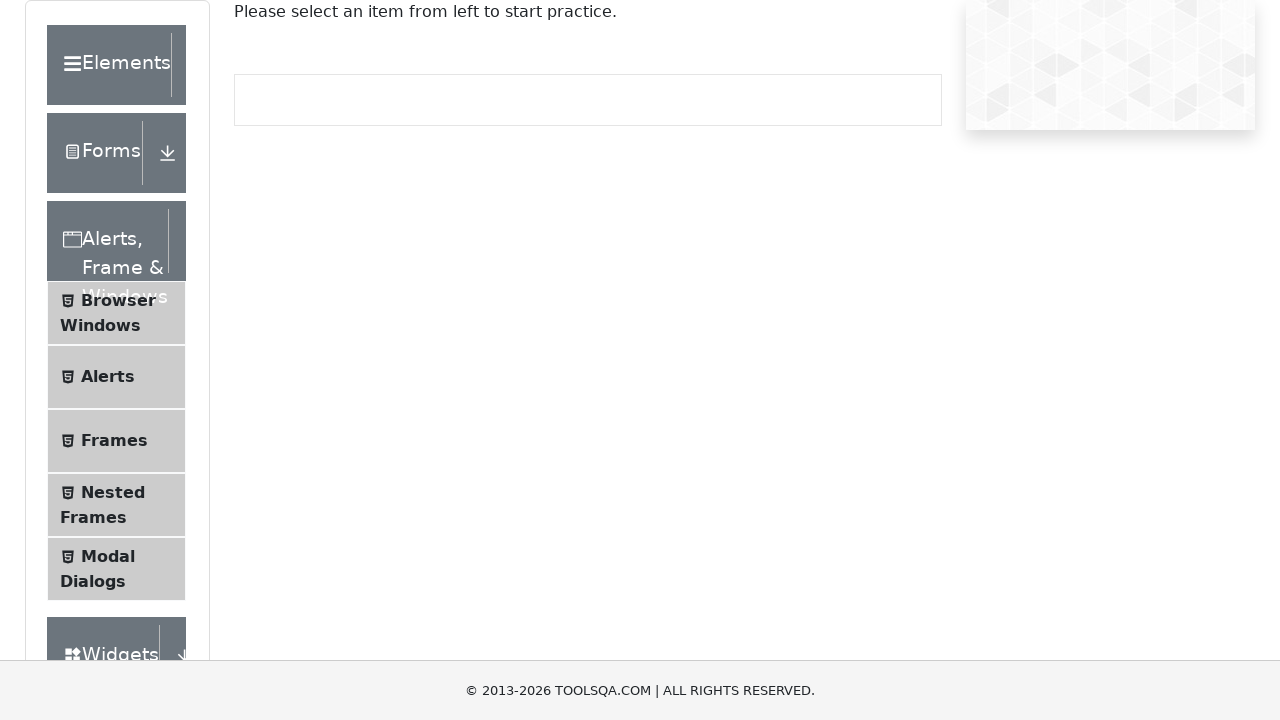

Scrolled down 400 pixels in the left panel
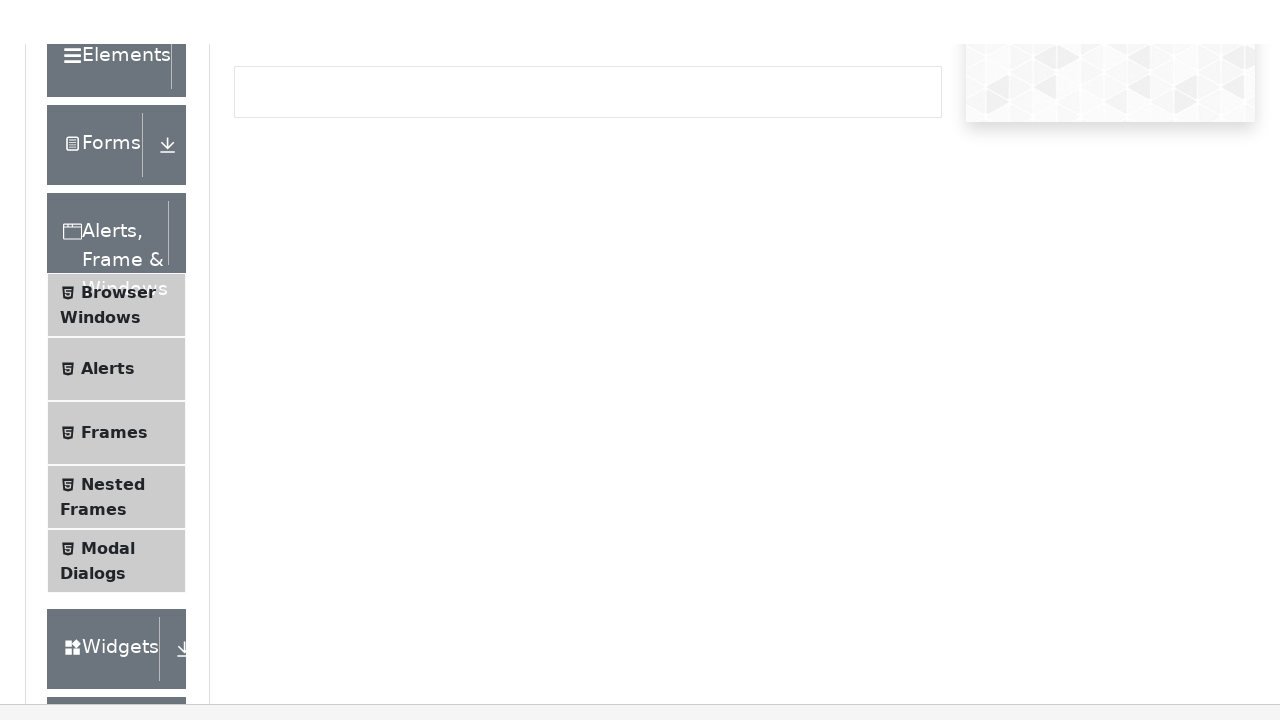

Clicked on 'Alerts' option in left menu at (116, 107) on li:has-text('Alerts')
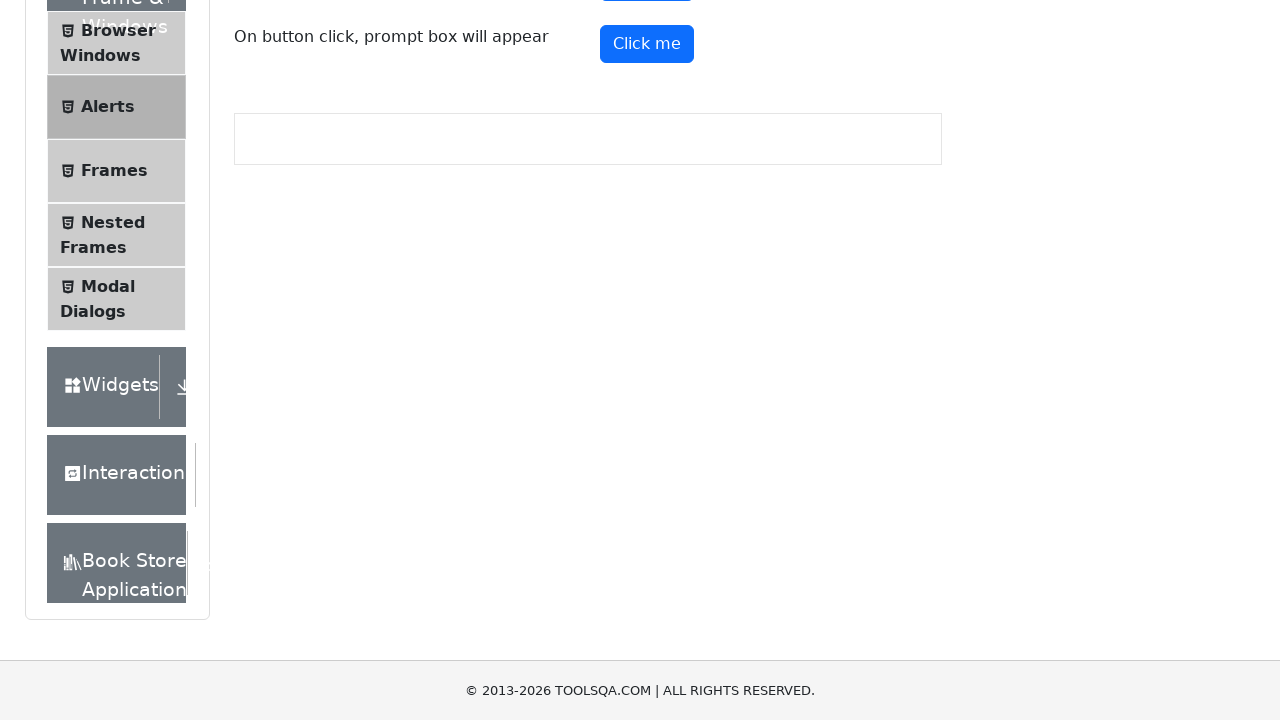

Alerts page loaded with alert button present
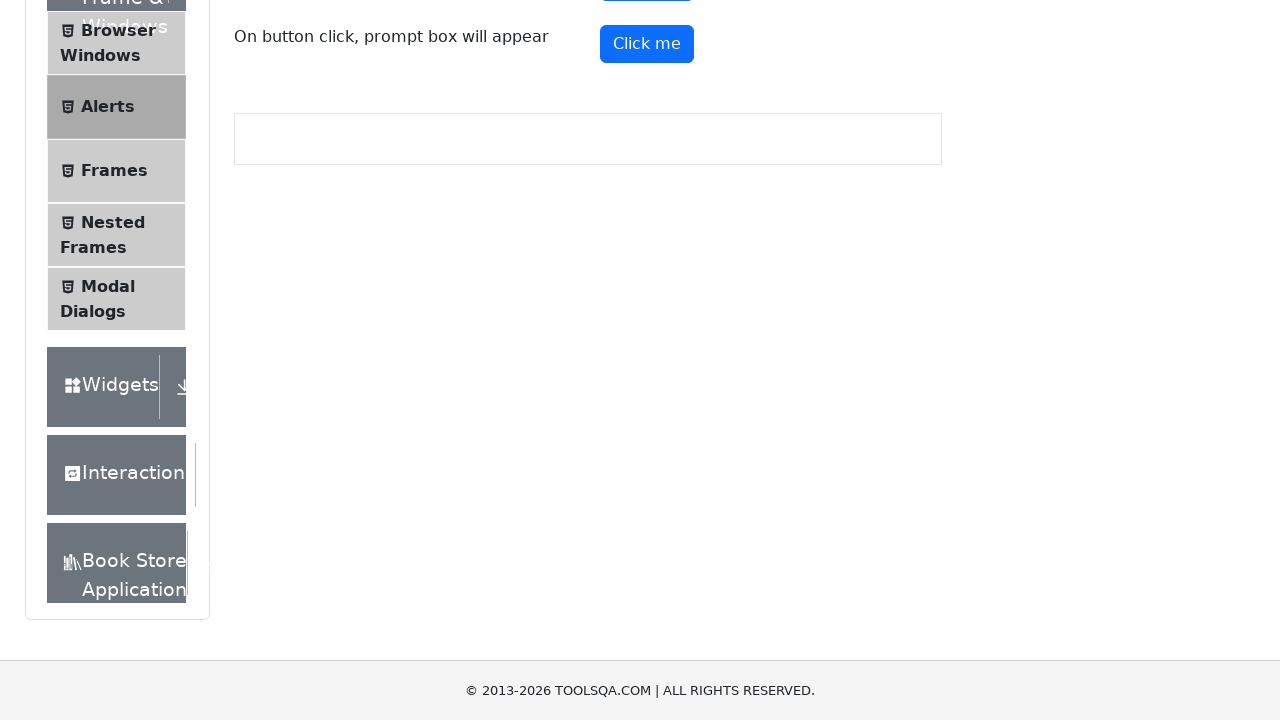

Scrolled down 250 pixels to view confirmation button
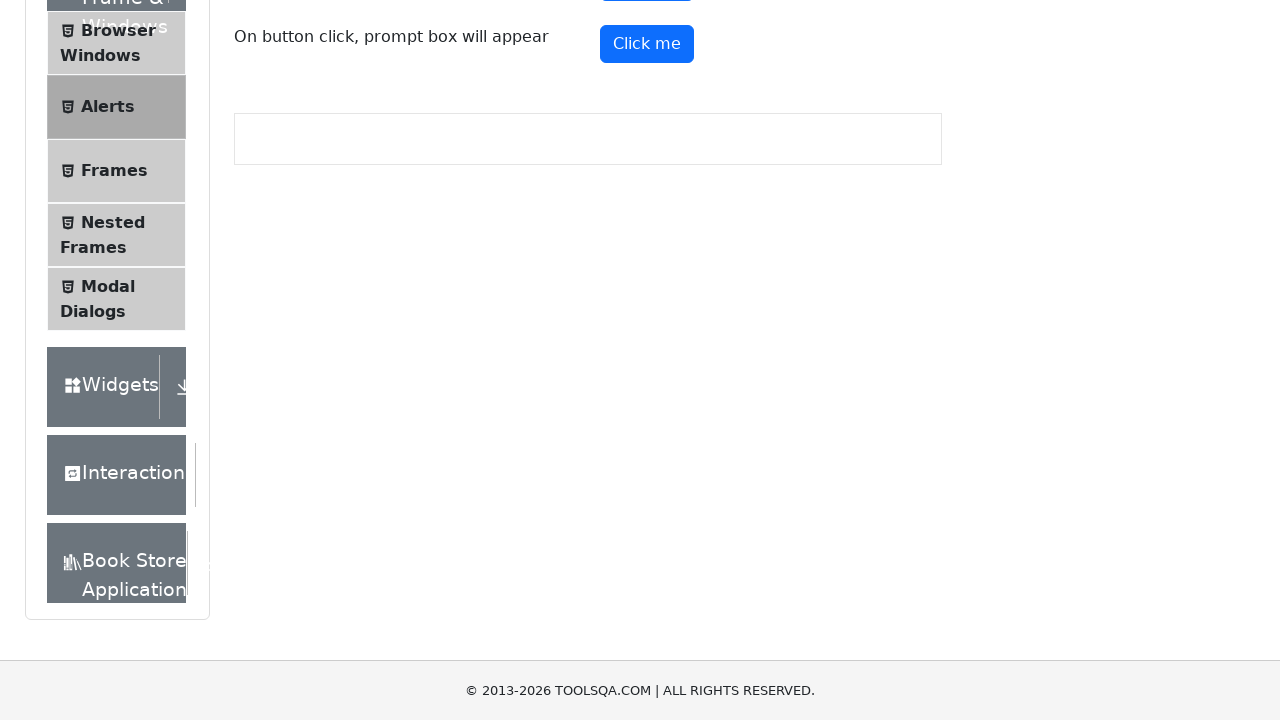

Set up dialog handler to accept confirmation alerts
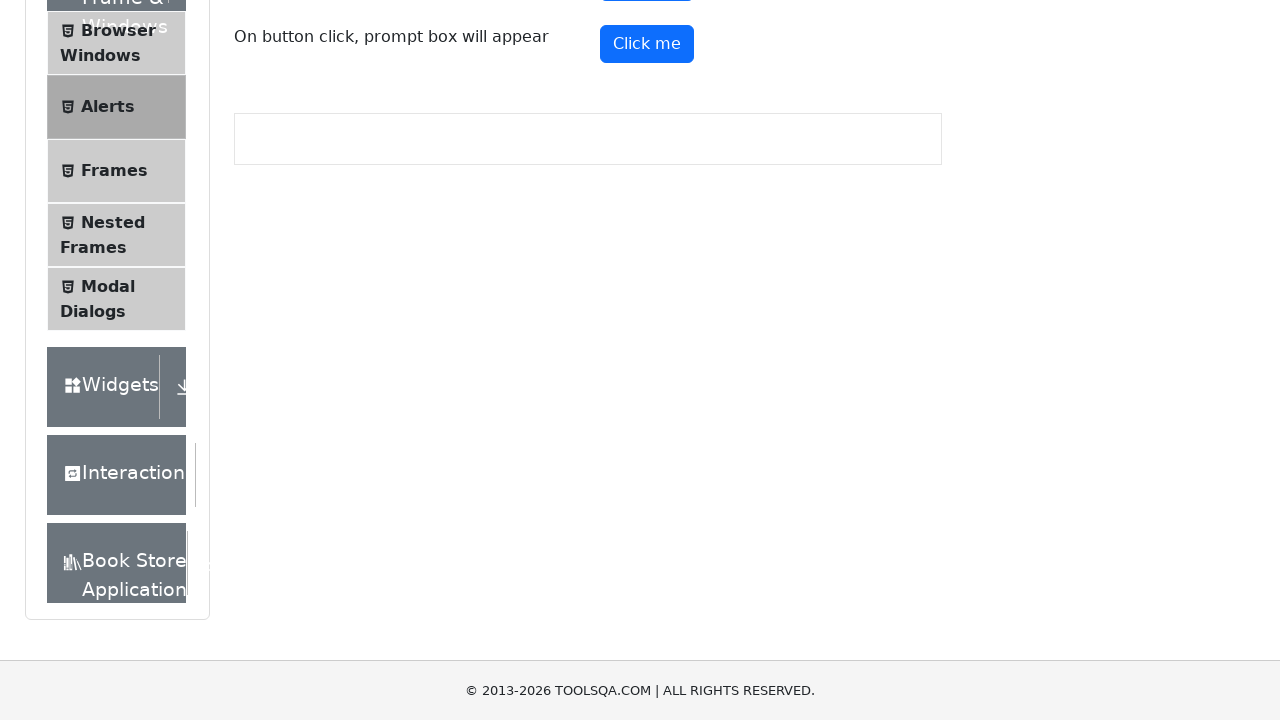

Clicked confirmation button to trigger alert at (647, 19) on #confirmButton
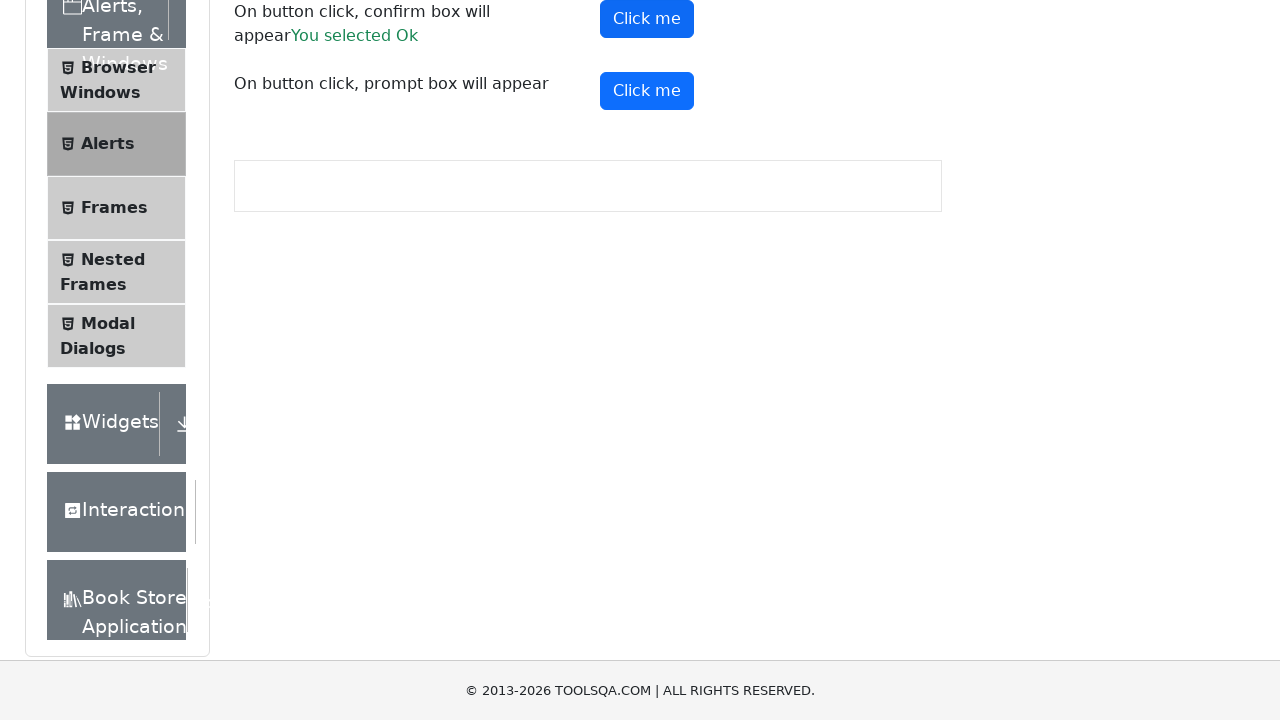

Confirmation result message displayed after accepting alert
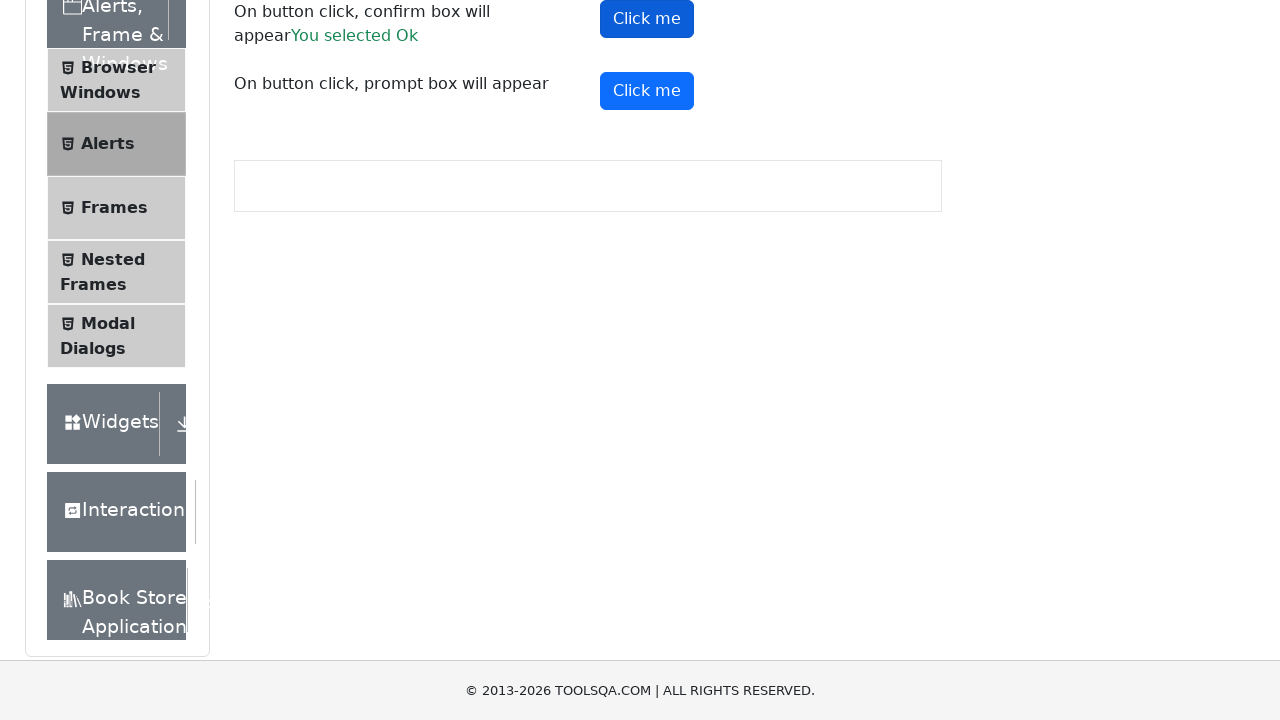

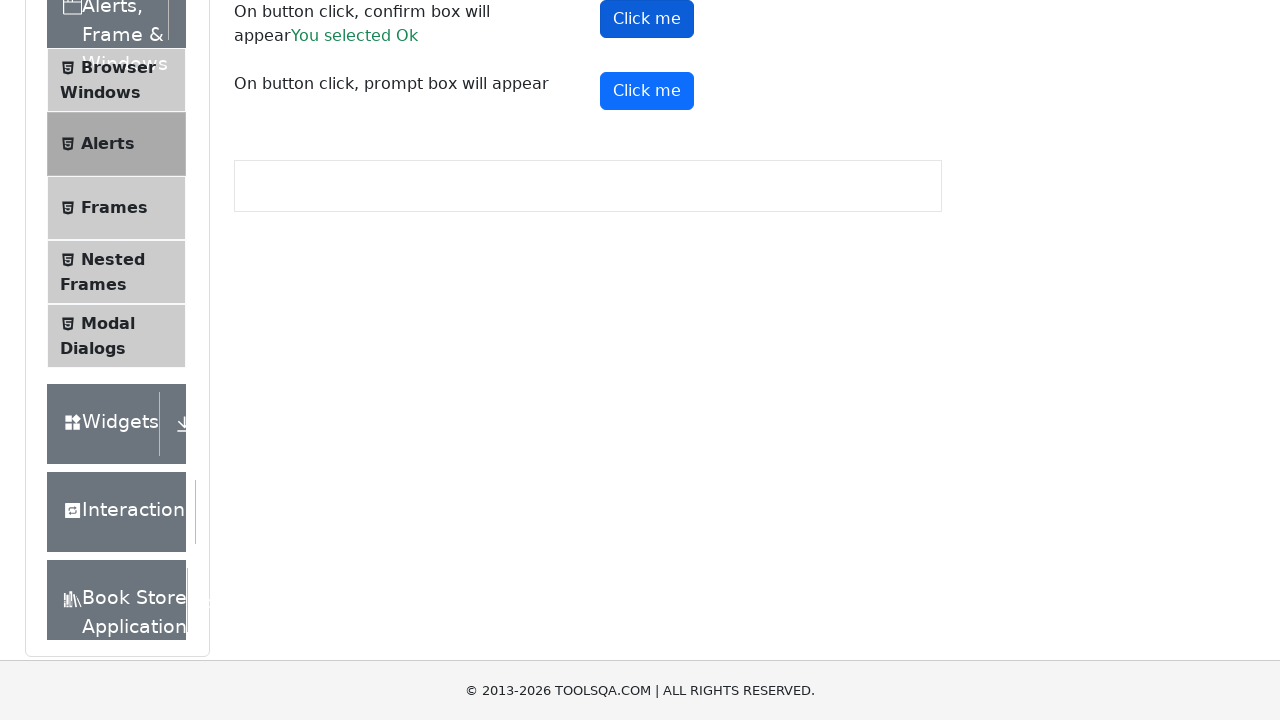